Tests that submitting an empty search query keeps the user on the YouTube homepage without navigating away.

Starting URL: https://www.youtube.com/

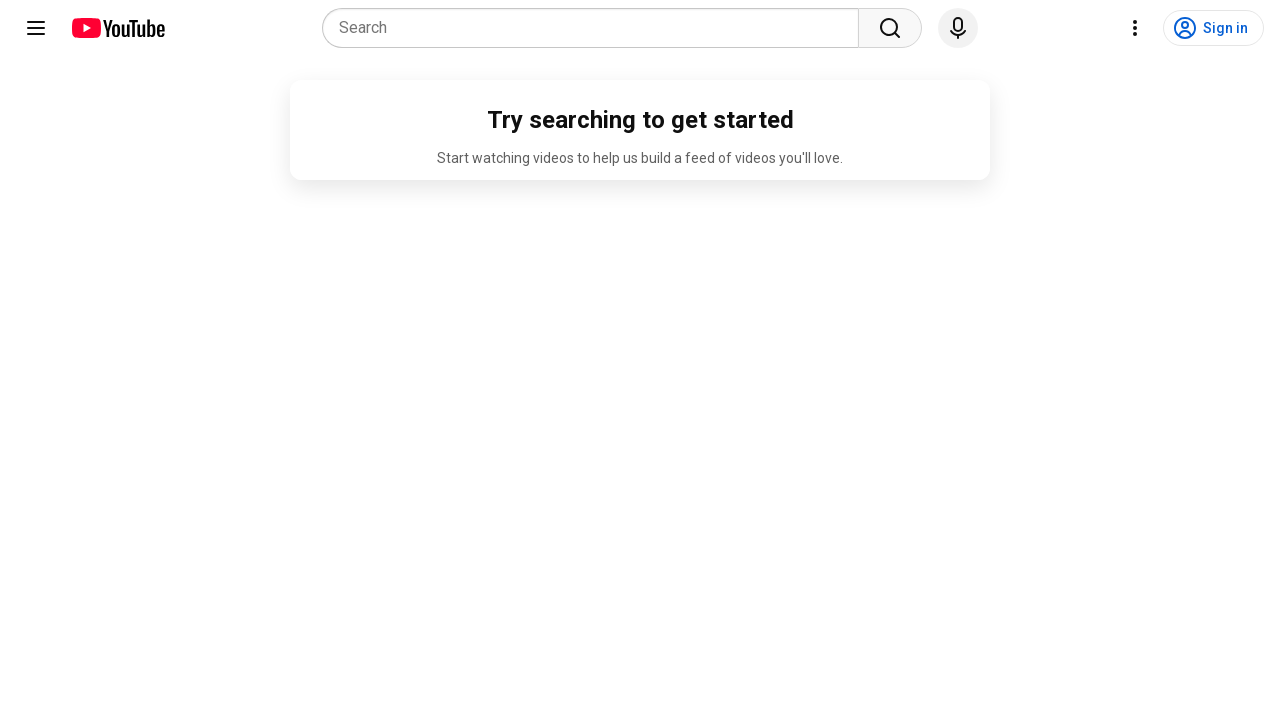

Search box became visible on YouTube homepage
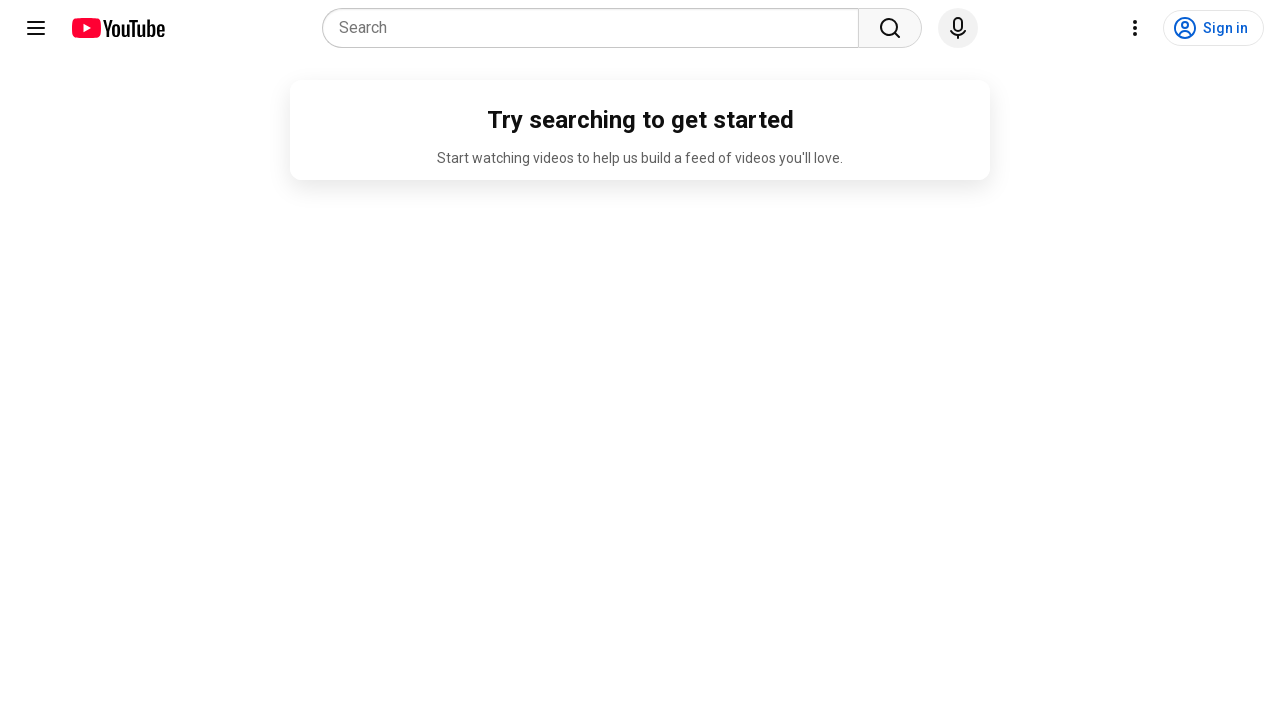

Cleared search box to ensure it's empty
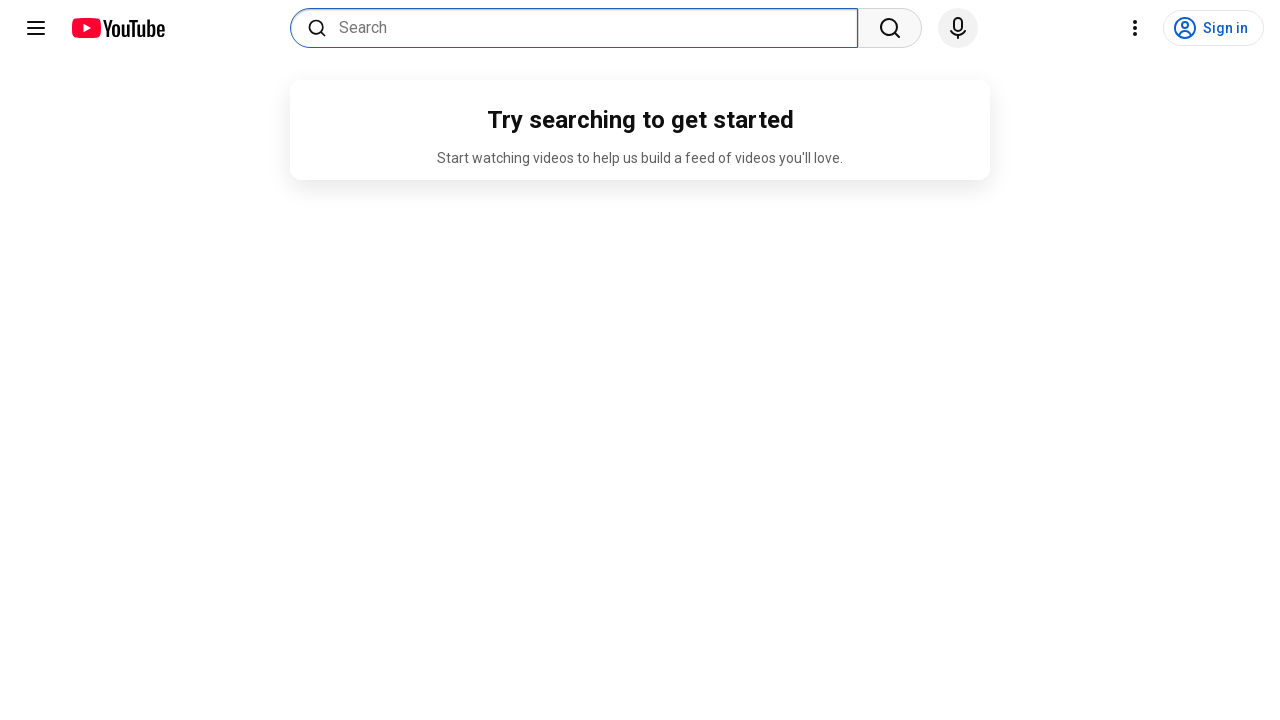

Submitted empty search query by pressing Enter
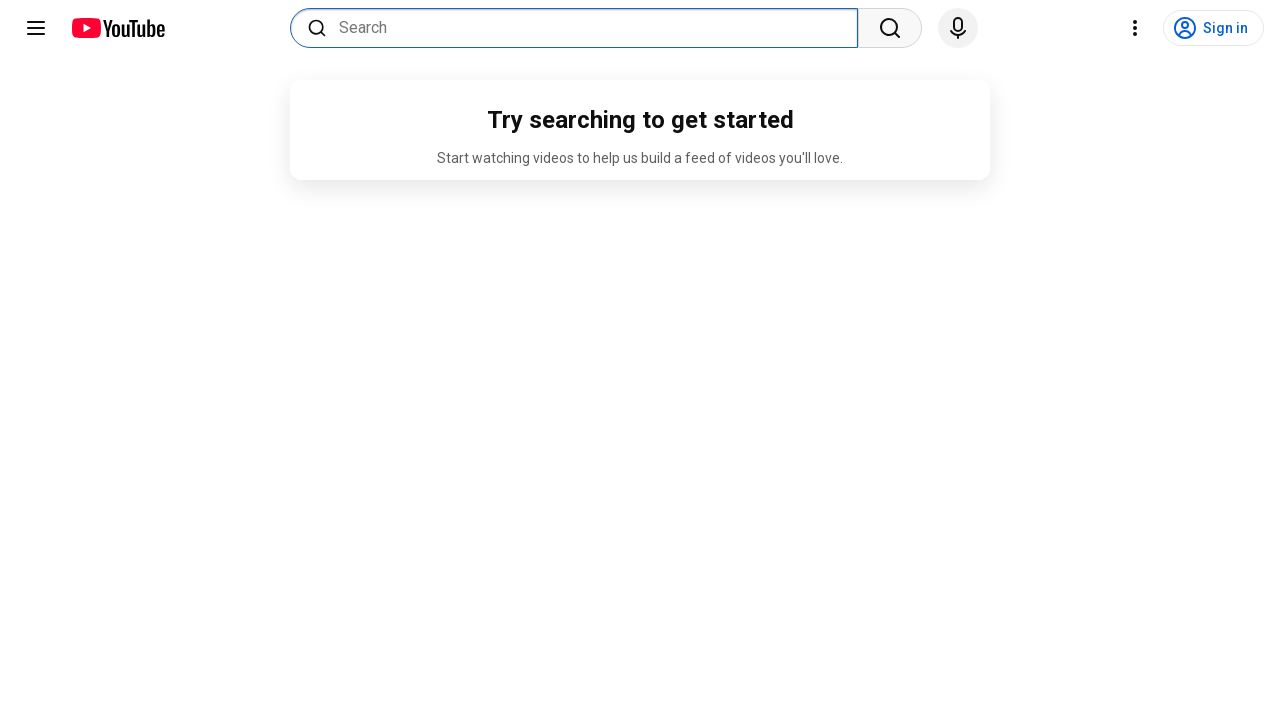

YouTube logo is visible, confirming user remained on homepage after empty search submission
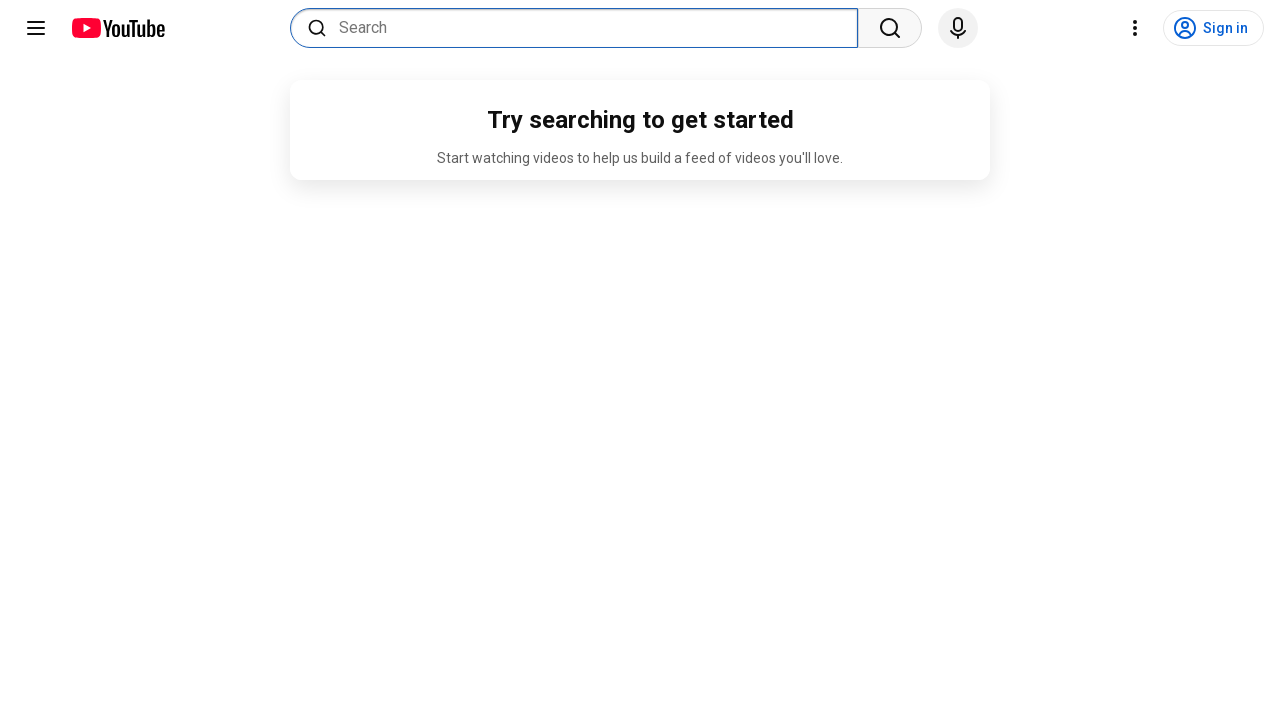

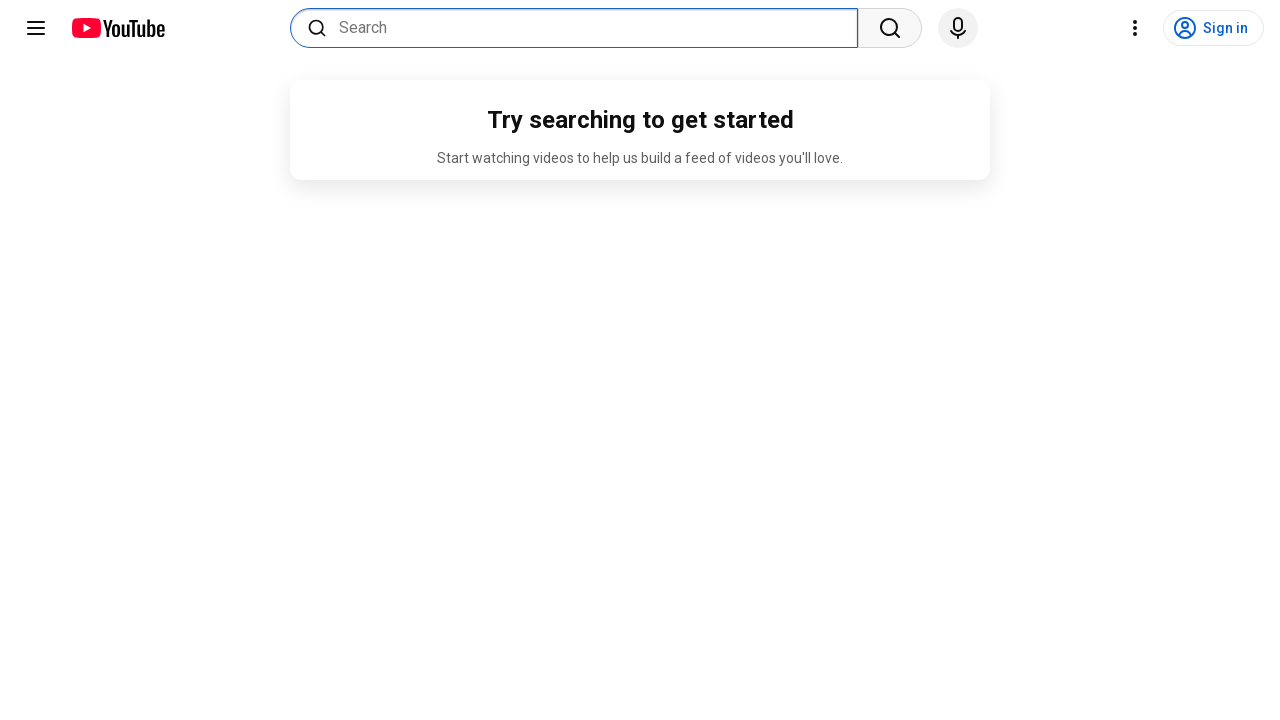